Tests that the main section and footer become visible when items are added to the todo list.

Starting URL: https://demo.playwright.dev/todomvc

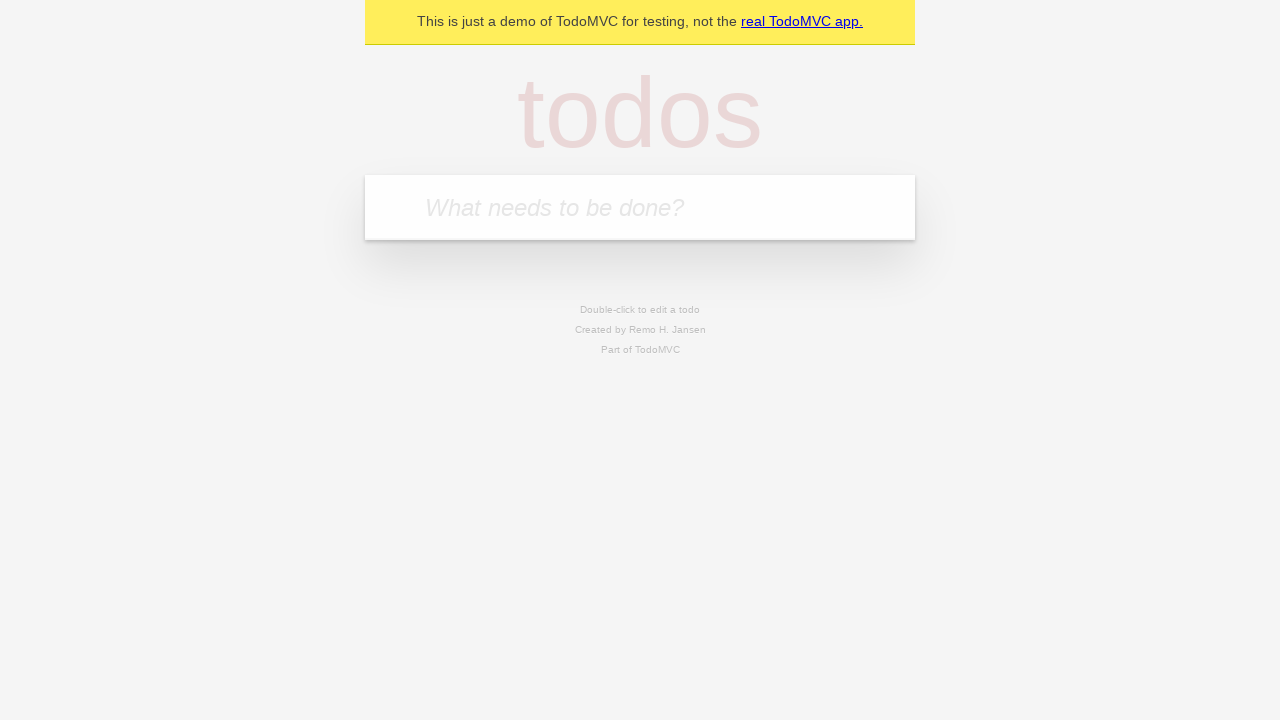

Filled new todo input with 'buy some cheese' on .new-todo
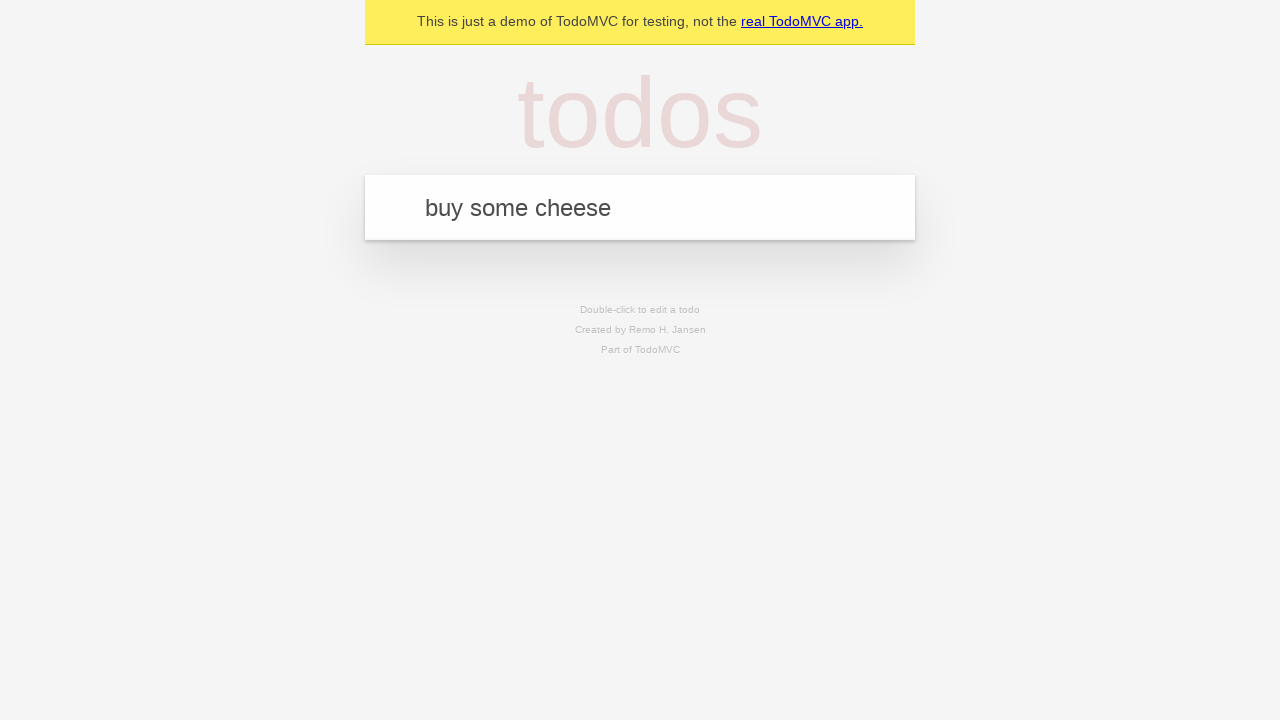

Pressed Enter to add todo item on .new-todo
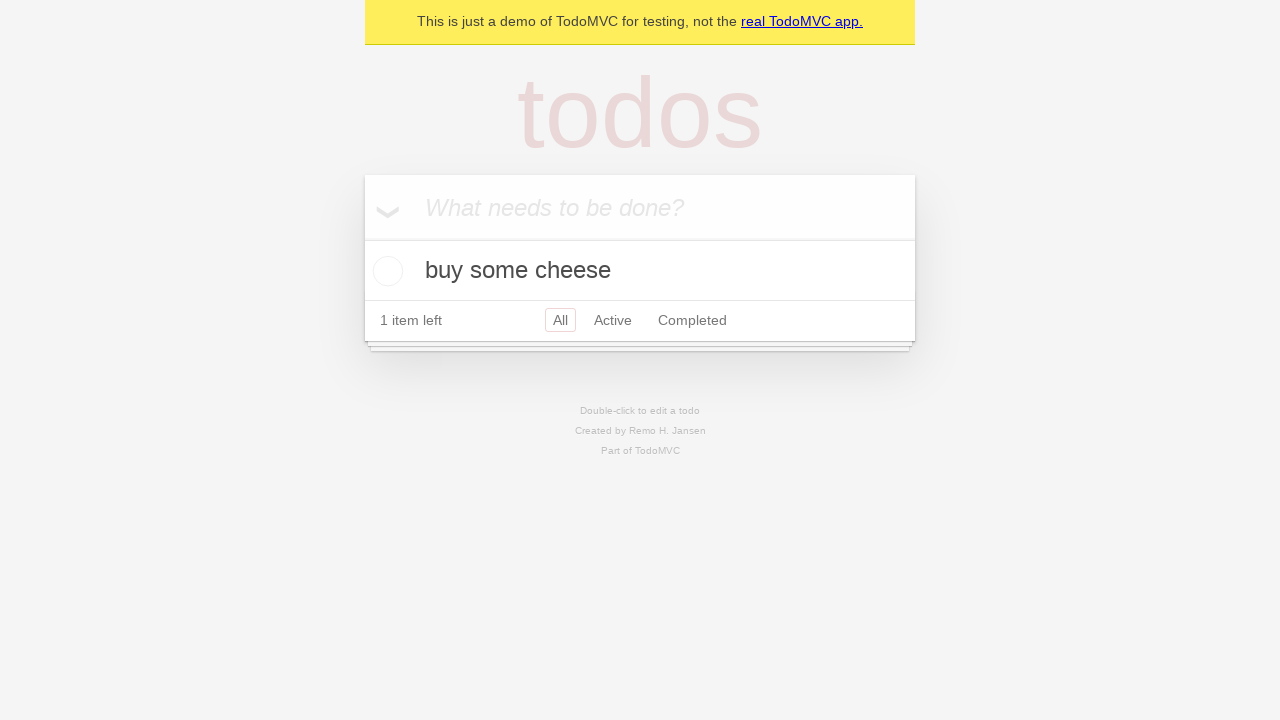

Main section became visible
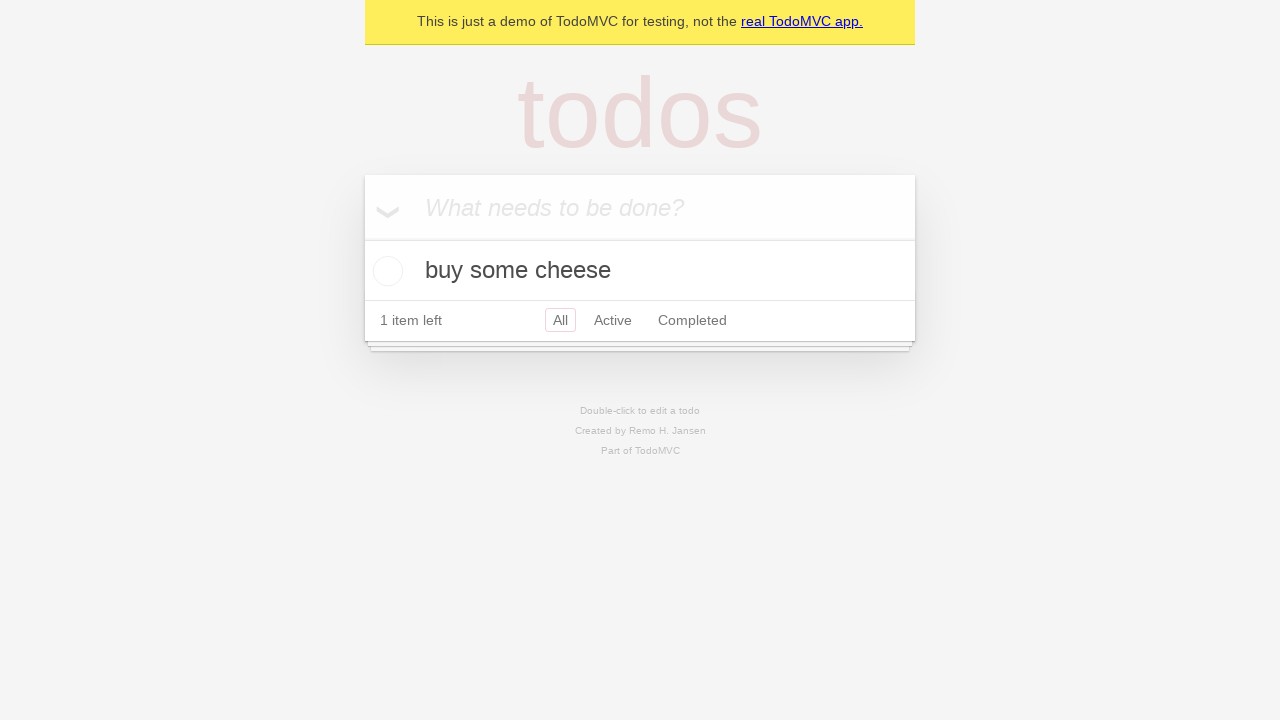

Footer section became visible
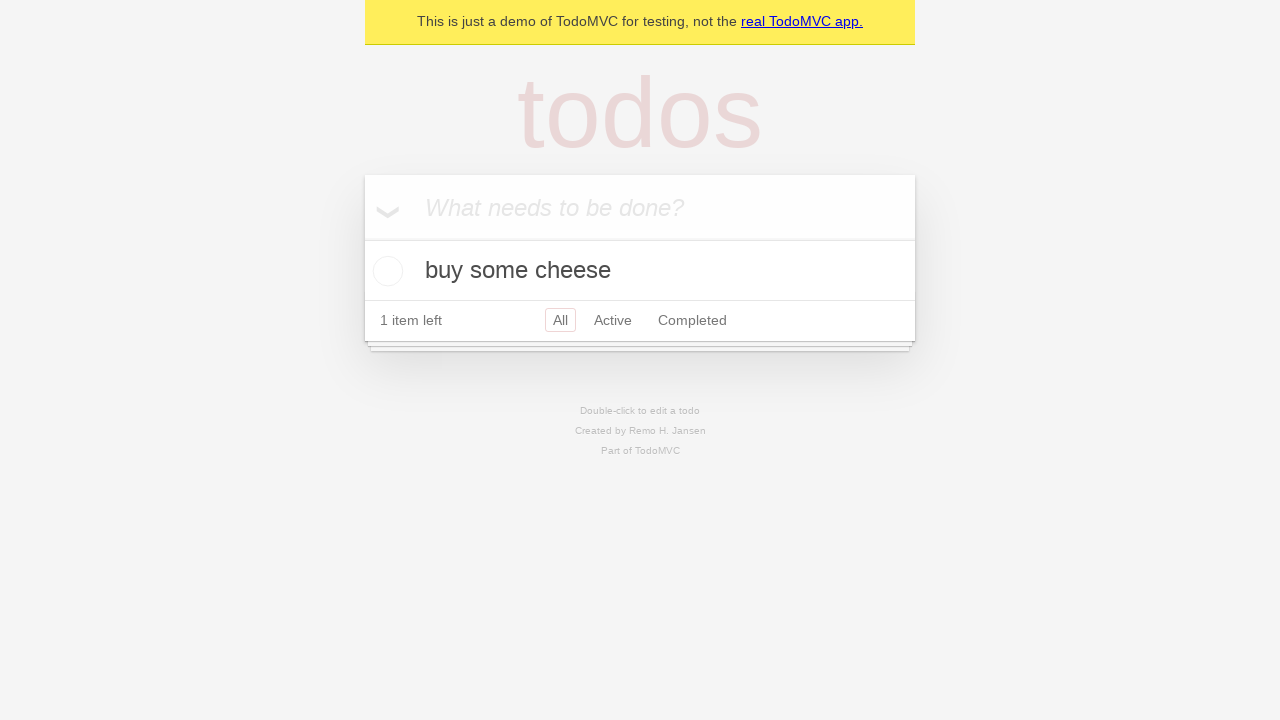

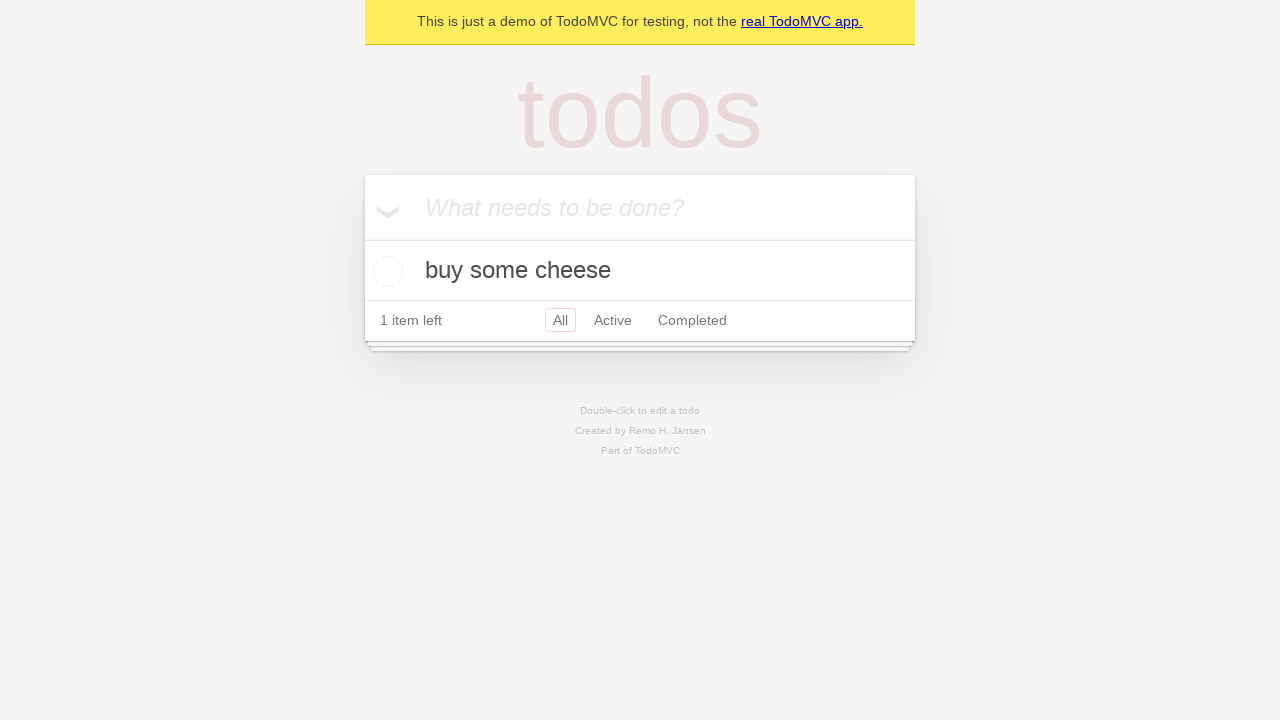